Tests hover functionality by hovering over the third profile and clicking the View profile link

Starting URL: https://the-internet.herokuapp.com/

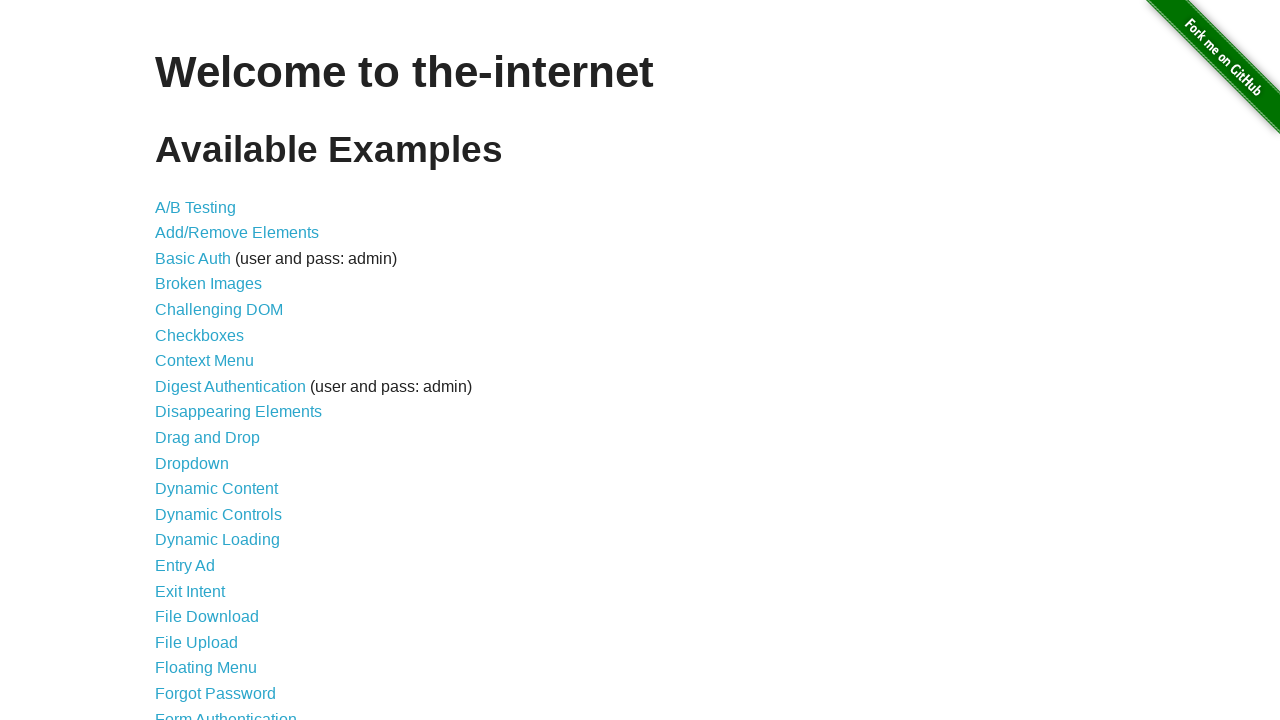

Clicked on Hovers link at (180, 360) on xpath=//*[contains(text(),'Hovers')]
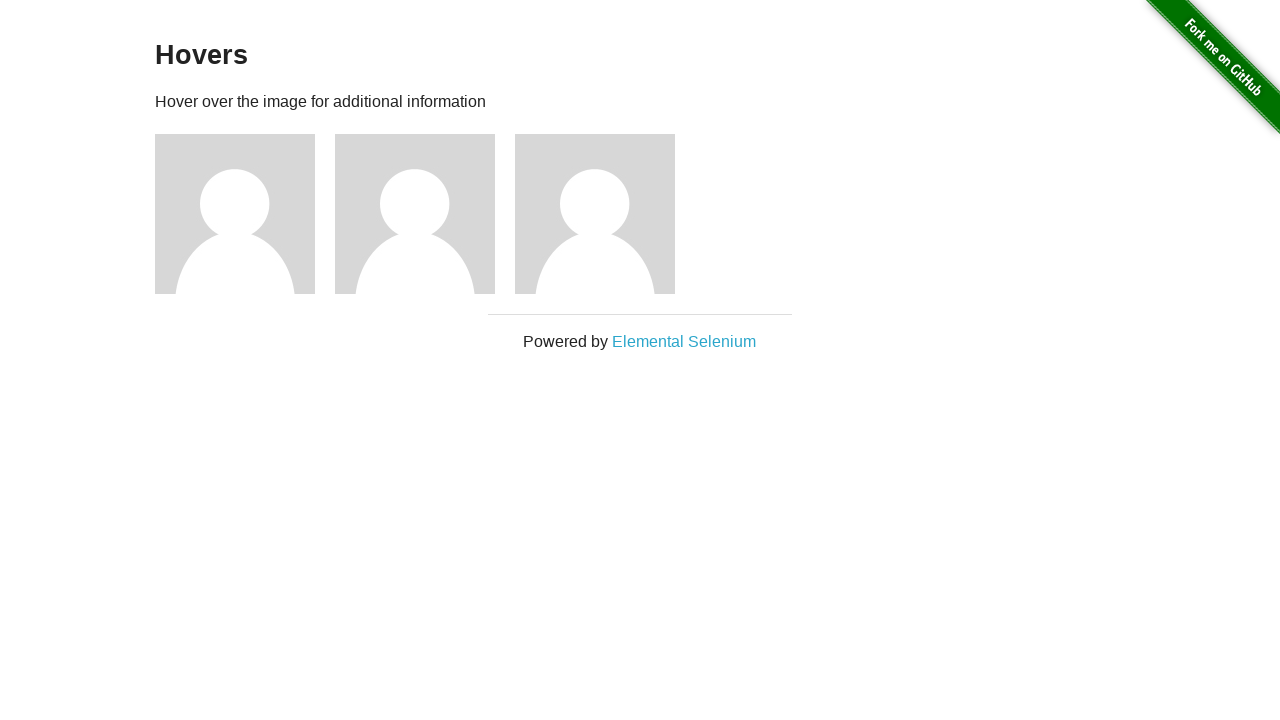

Navigated to Hovers page
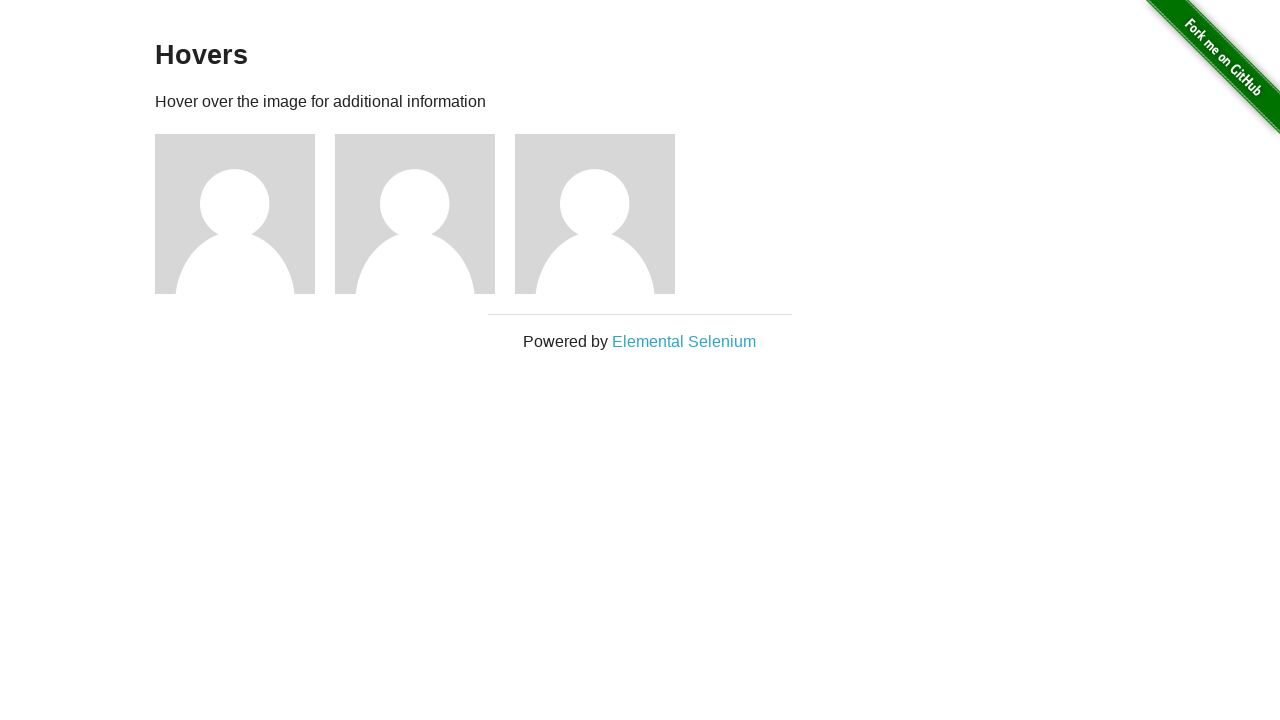

Page title loaded
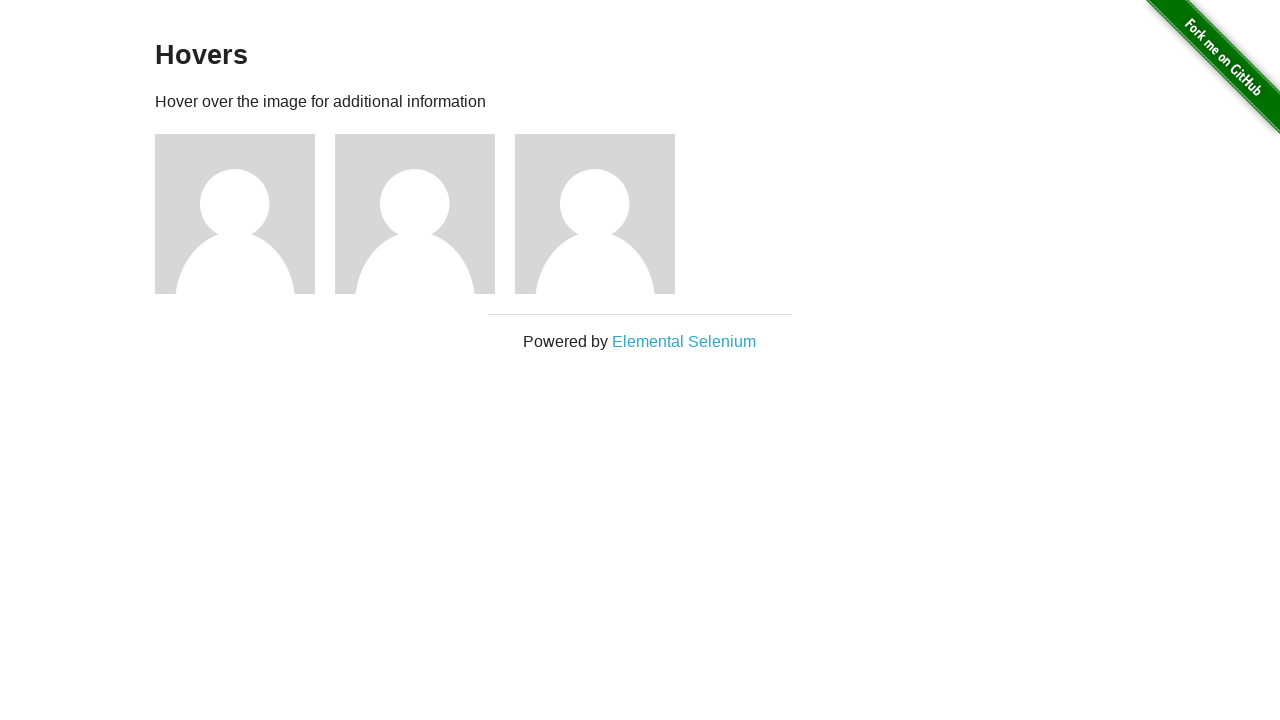

Hovered over the third profile element at (605, 214) on (//div[@class='figure'])[3]
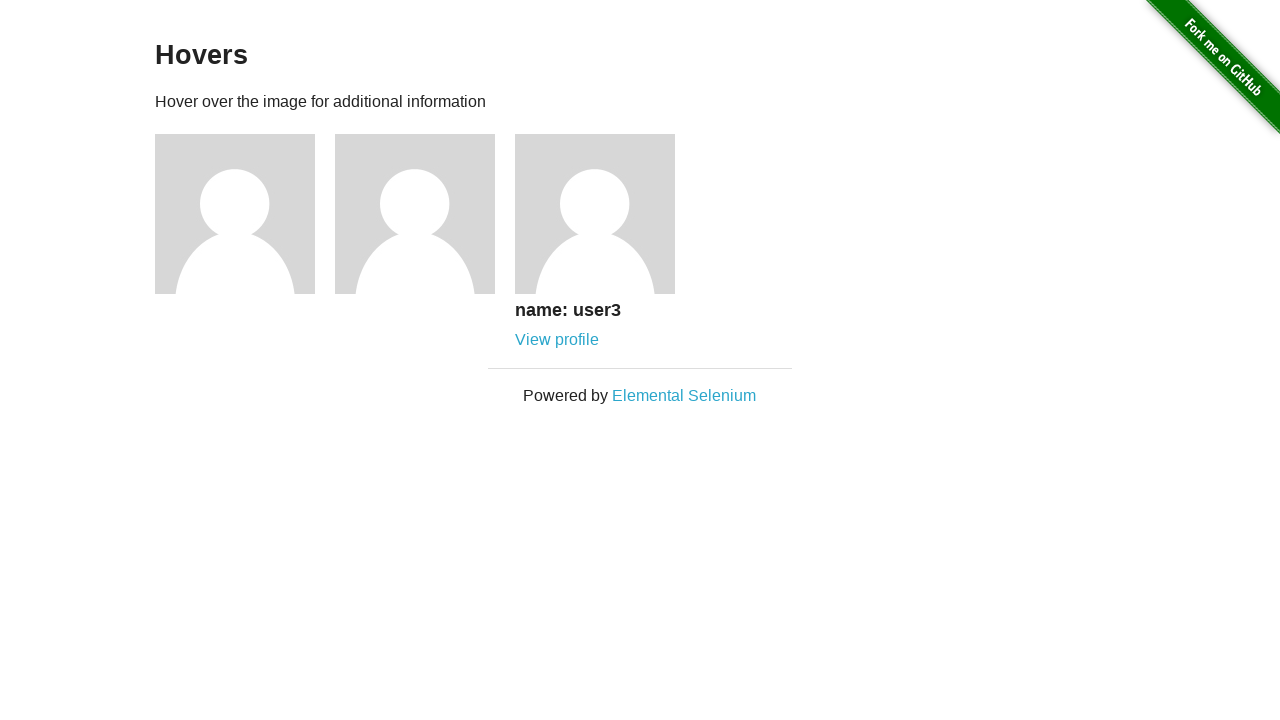

Clicked View profile link for third profile at (557, 340) on (//*[contains(text(),'View profile')])[3]
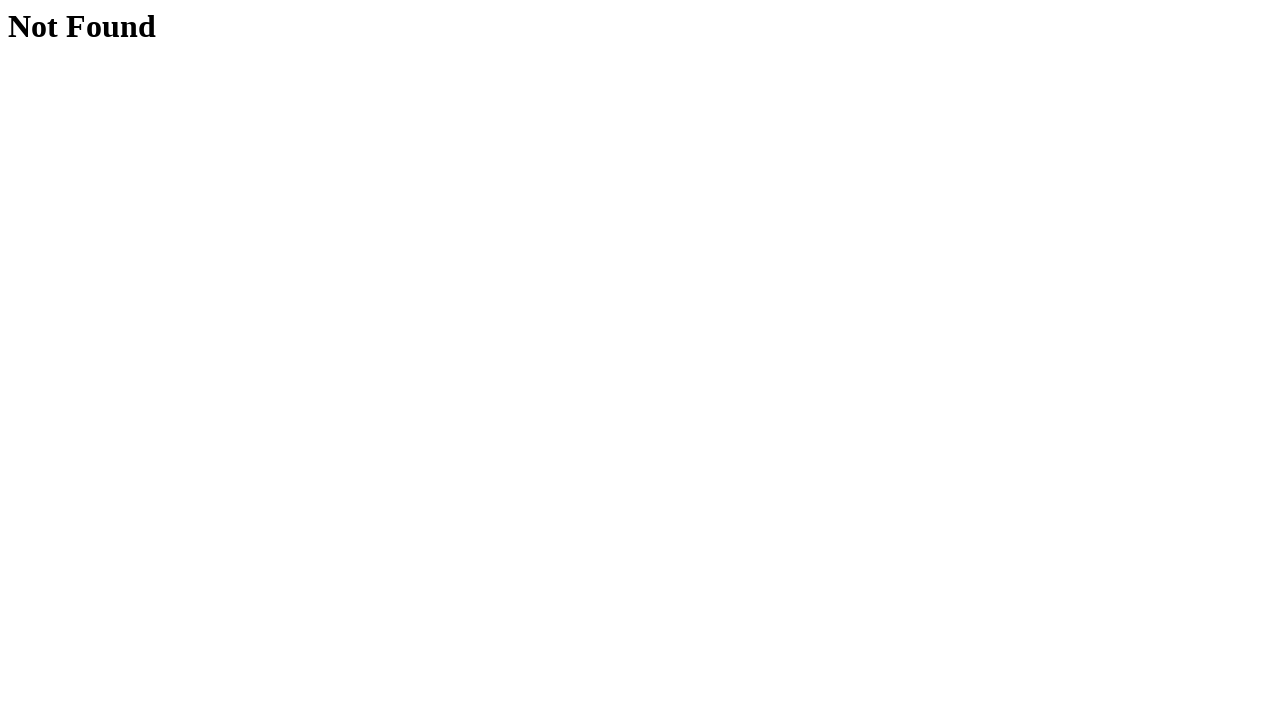

Navigated to user 3 profile page
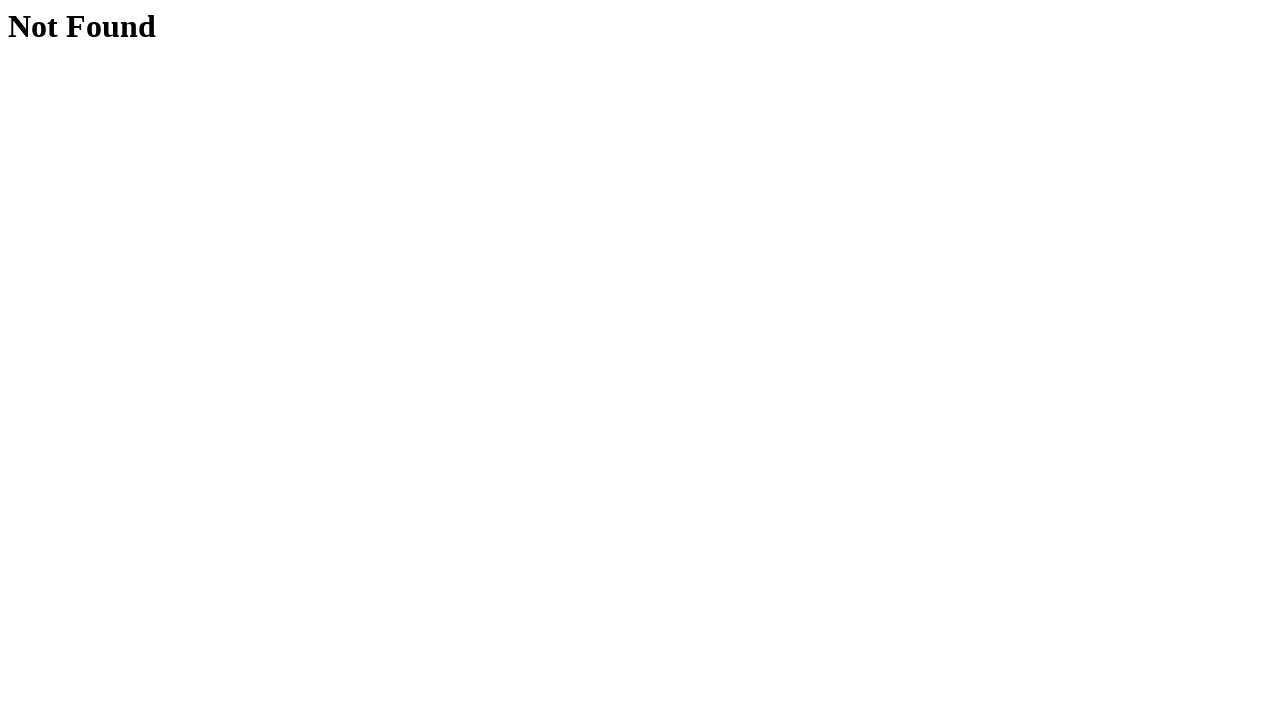

Profile page heading loaded
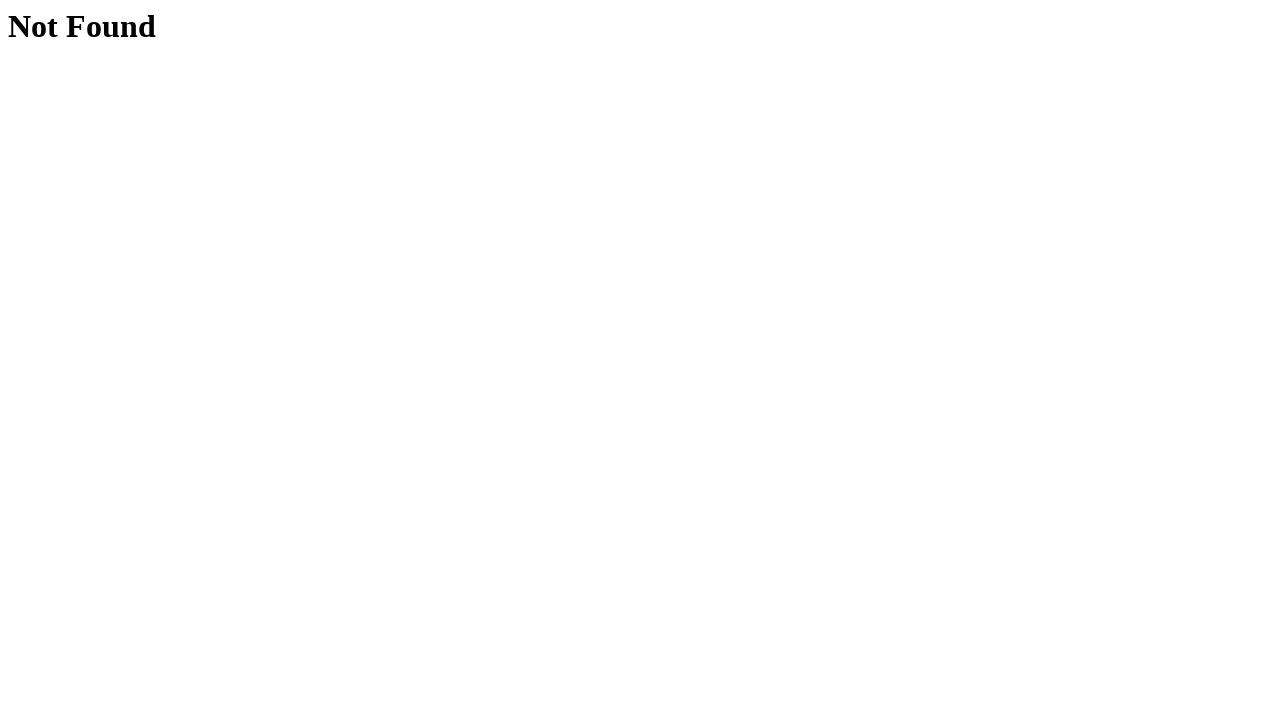

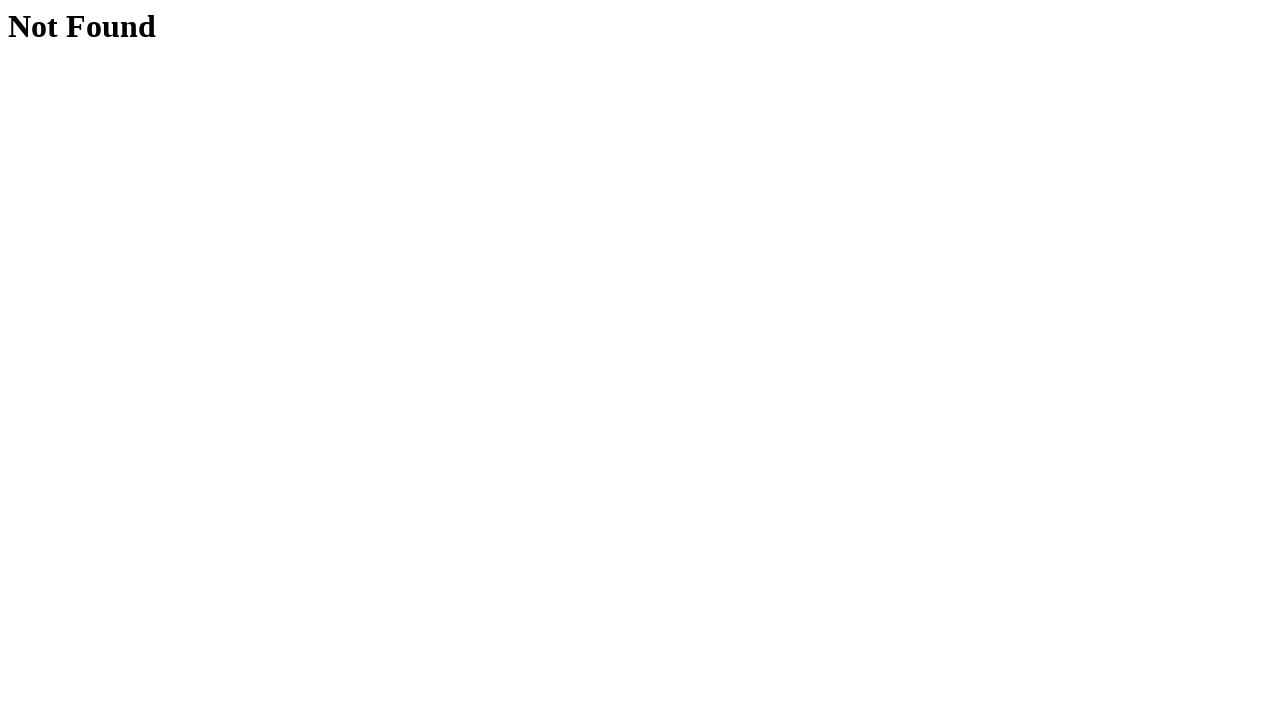